Tests basic form interactions on a demo page by clearing and filling a text input, clicking a button, and selecting a checkbox

Starting URL: https://kristinek.github.io/site/examples/actions

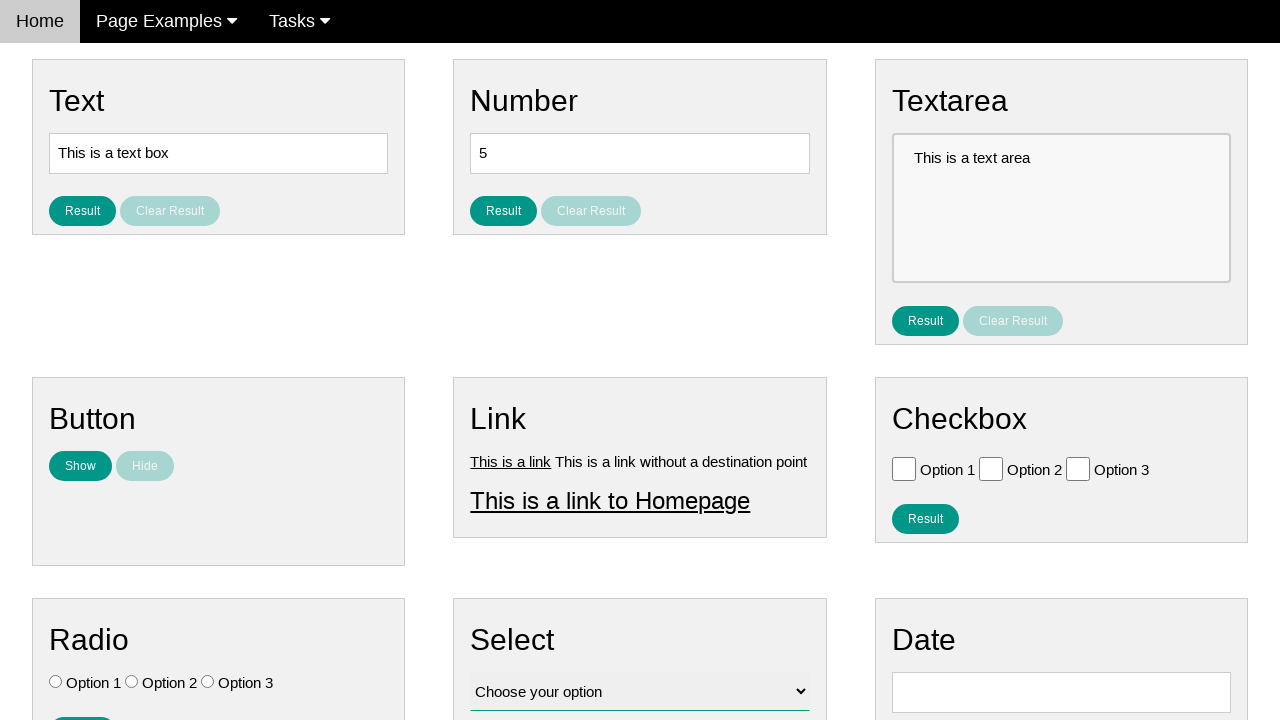

Cleared text input field on #text
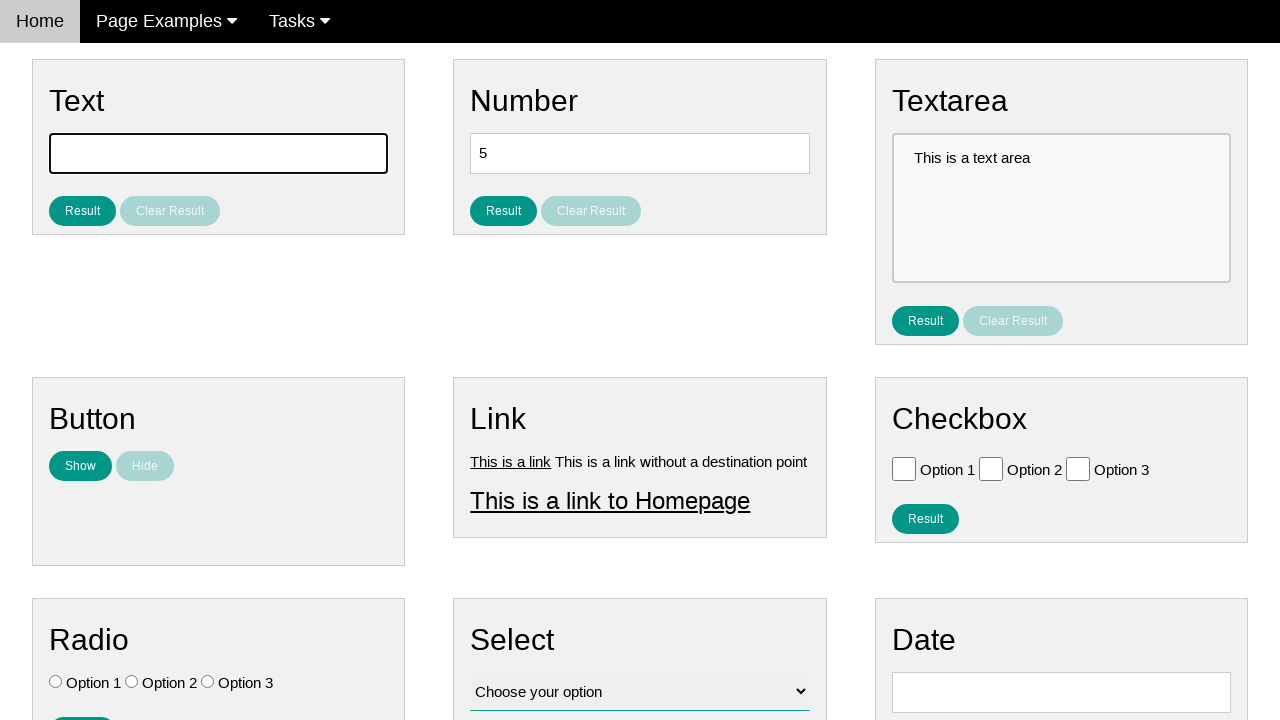

Filled text input with 'Inpuutt' on #text
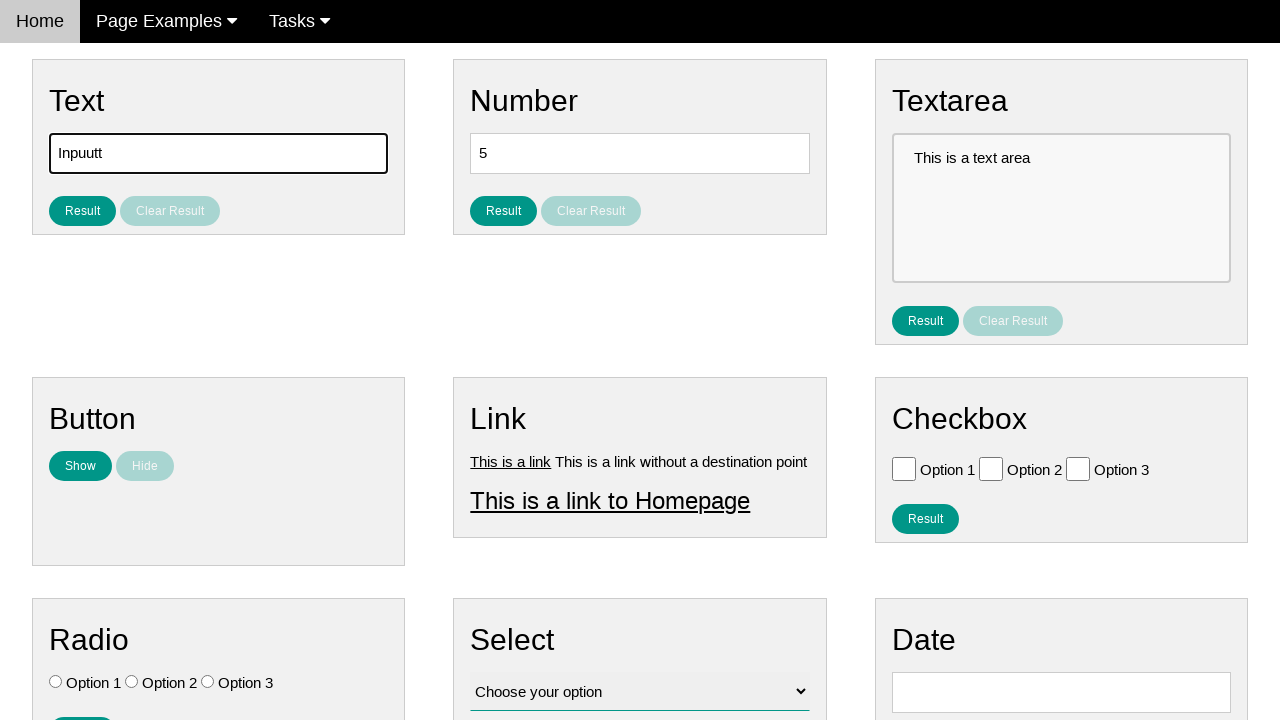

Clicked result button at (82, 211) on #result_button_text
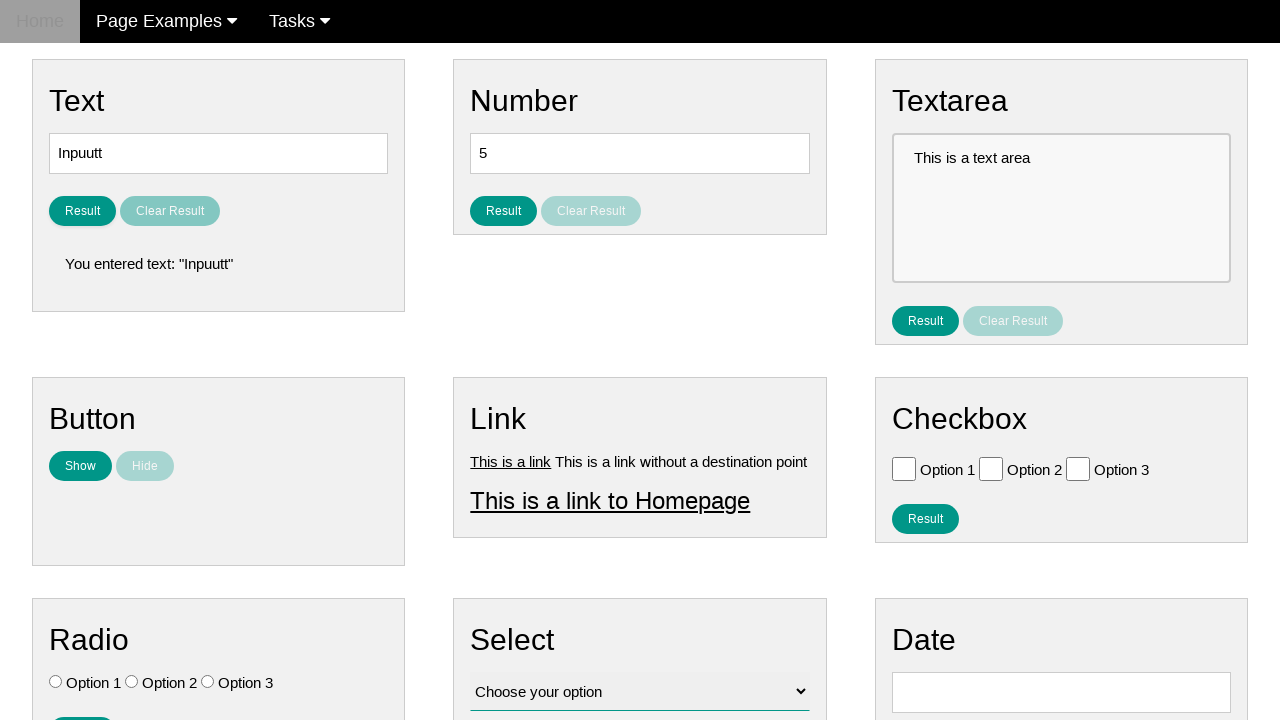

Clicked checkbox at (904, 468) on #vfb-6-0
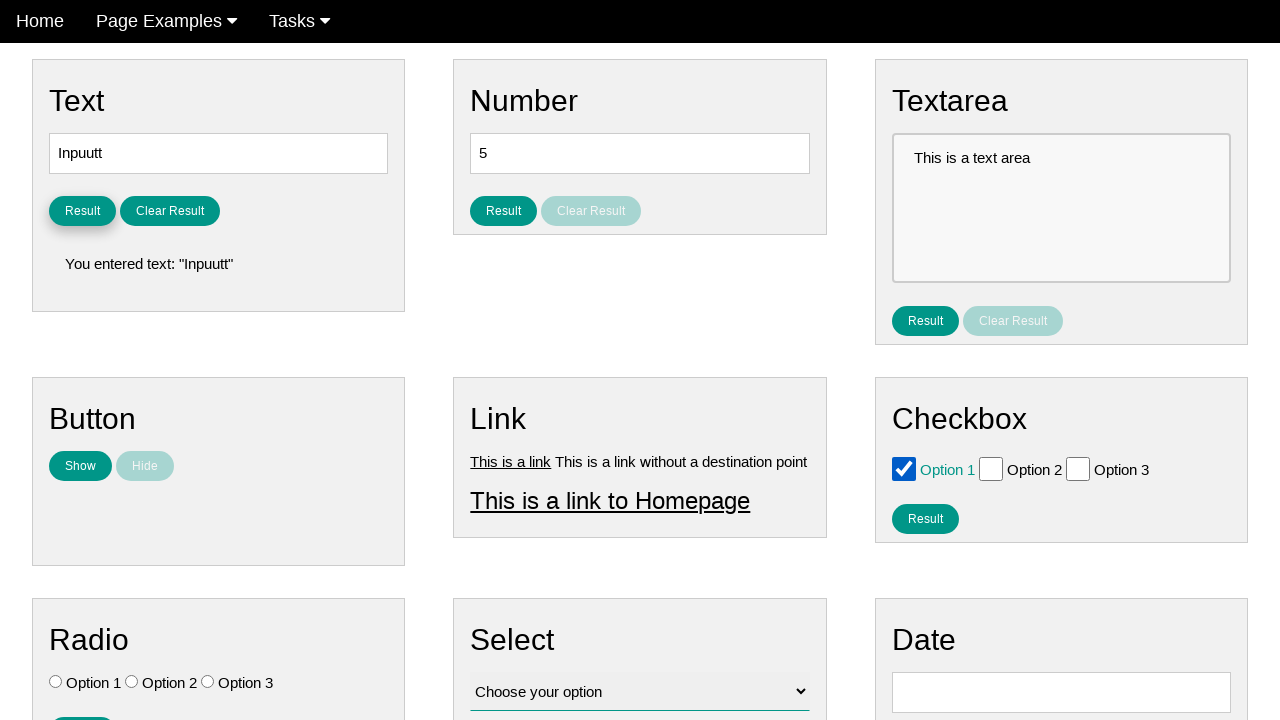

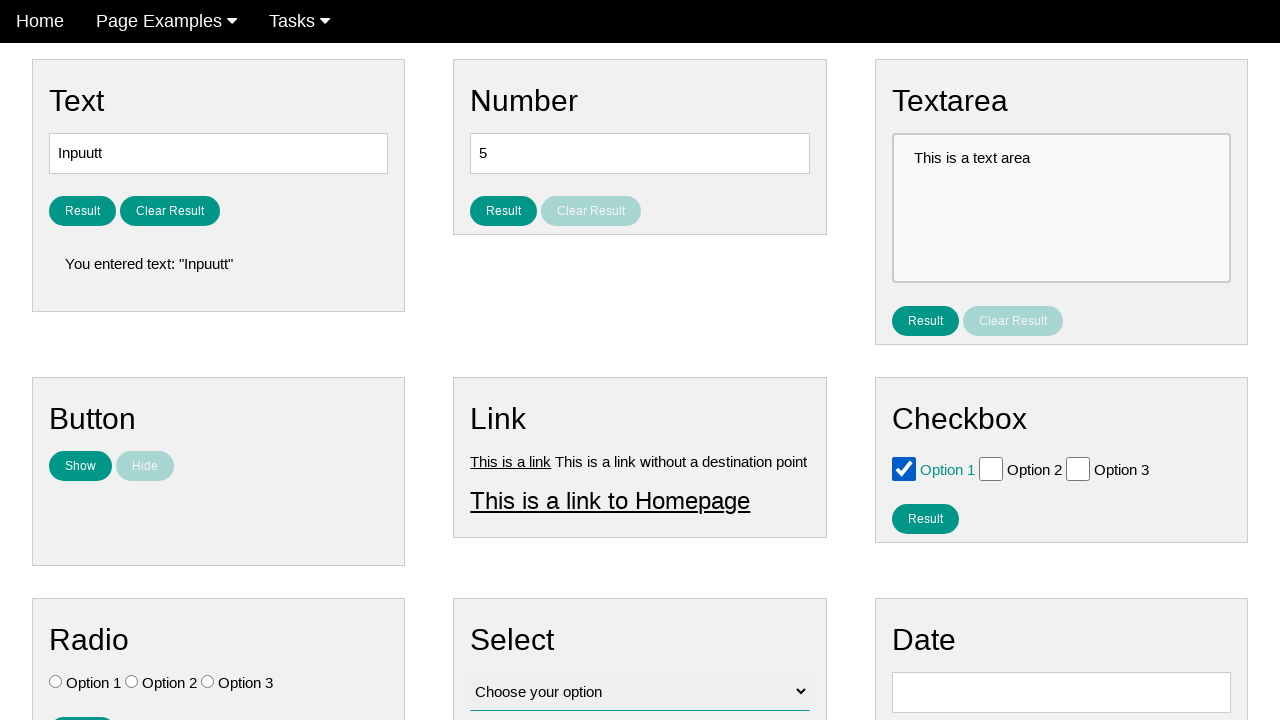